Tests that toggle-all checkbox updates state when individual items are completed or cleared

Starting URL: https://demo.playwright.dev/todomvc

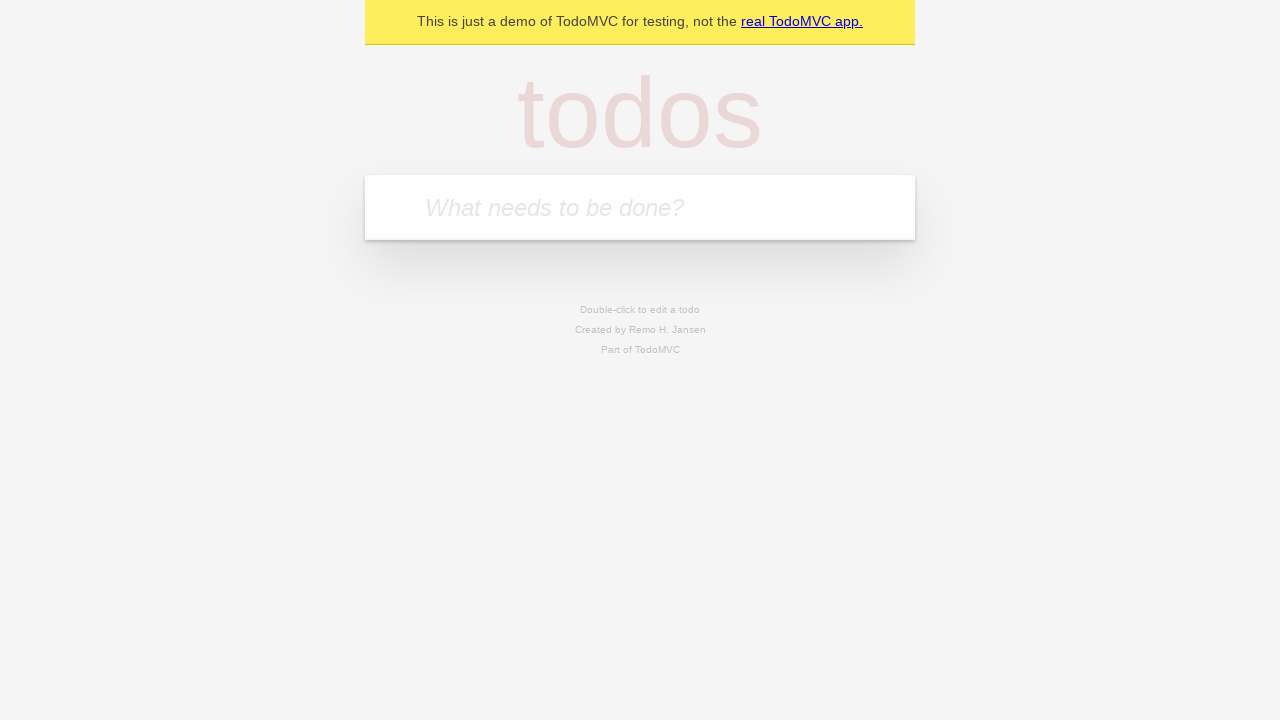

Filled new todo input with 'buy some cheese' on .new-todo
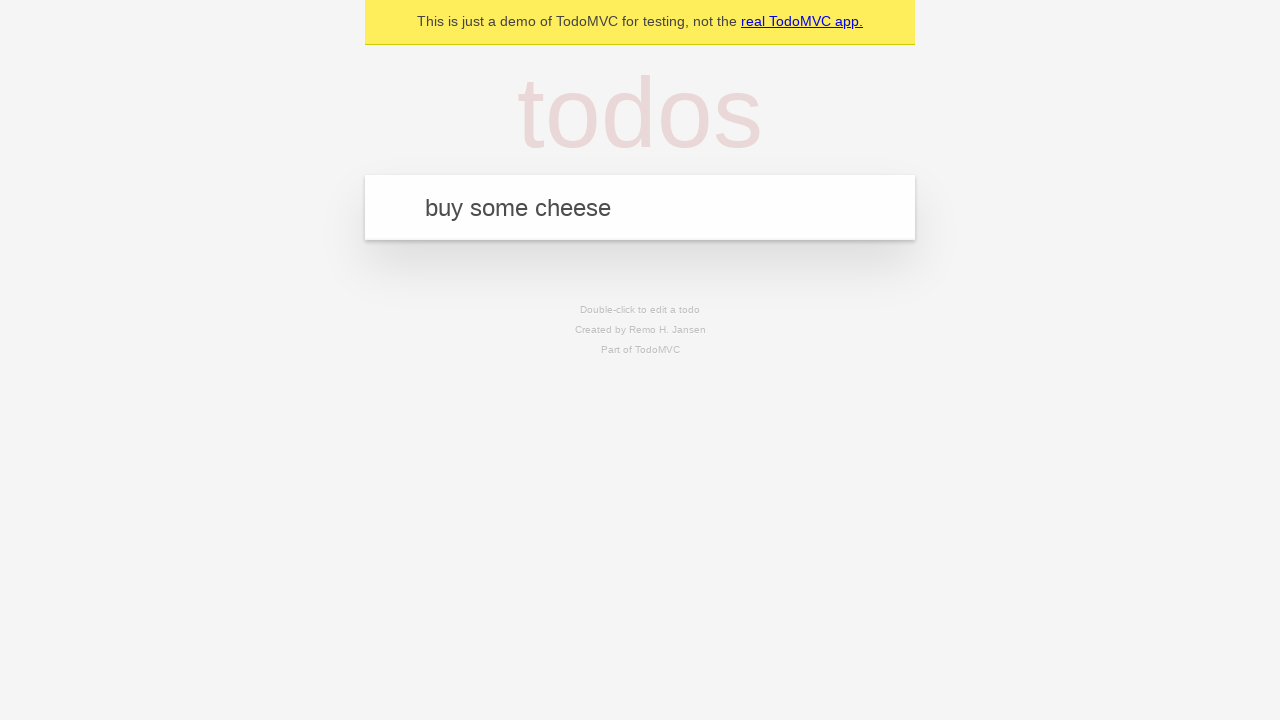

Pressed Enter to create first todo on .new-todo
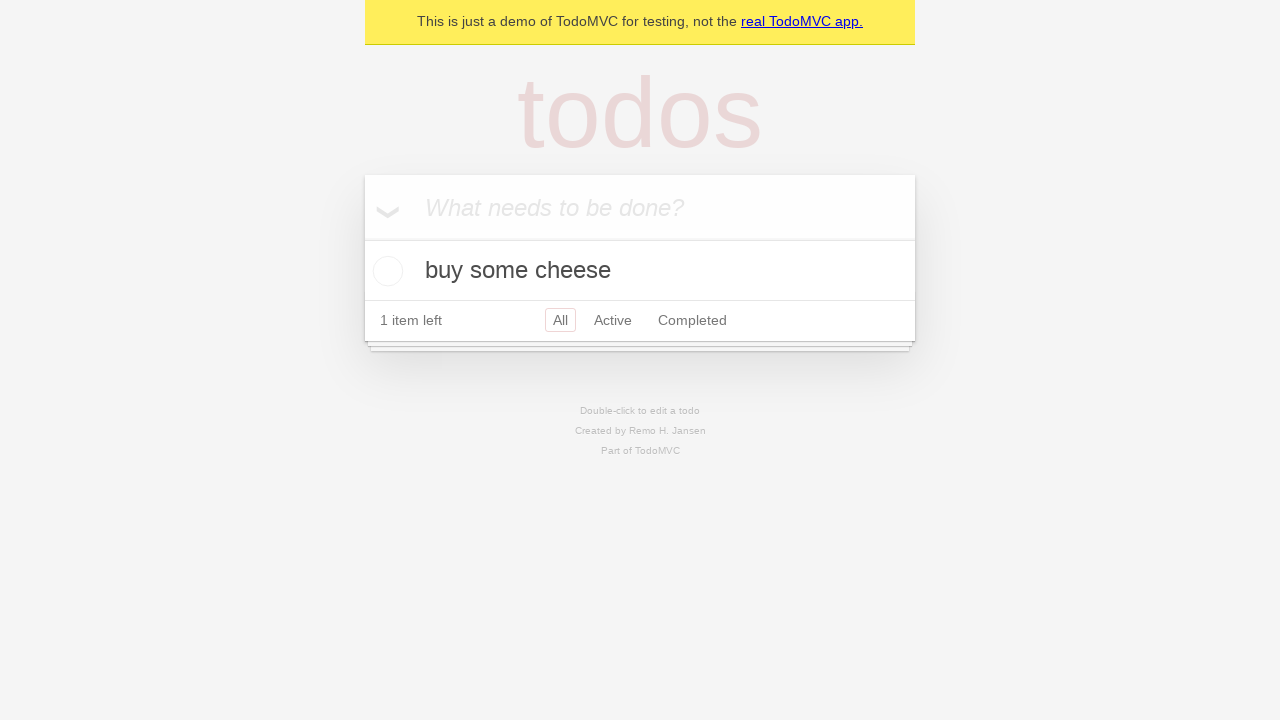

Filled new todo input with 'feed the cat' on .new-todo
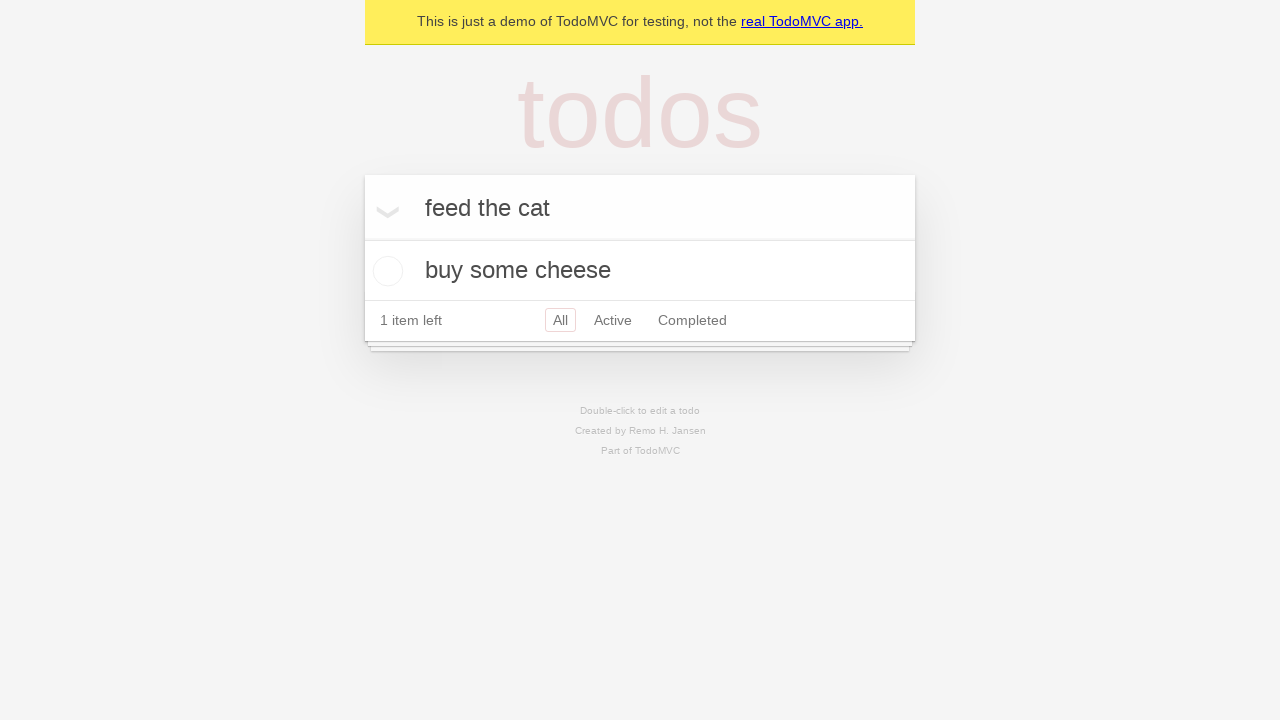

Pressed Enter to create second todo on .new-todo
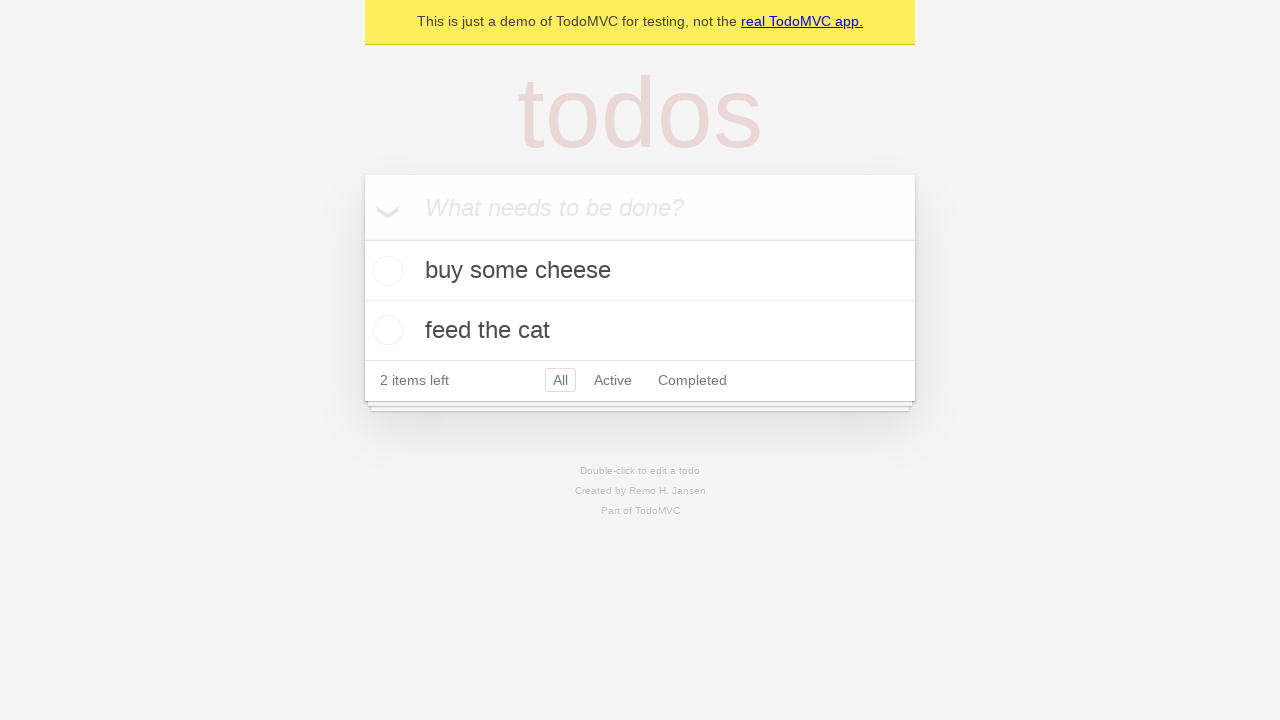

Filled new todo input with 'book a doctors appointment' on .new-todo
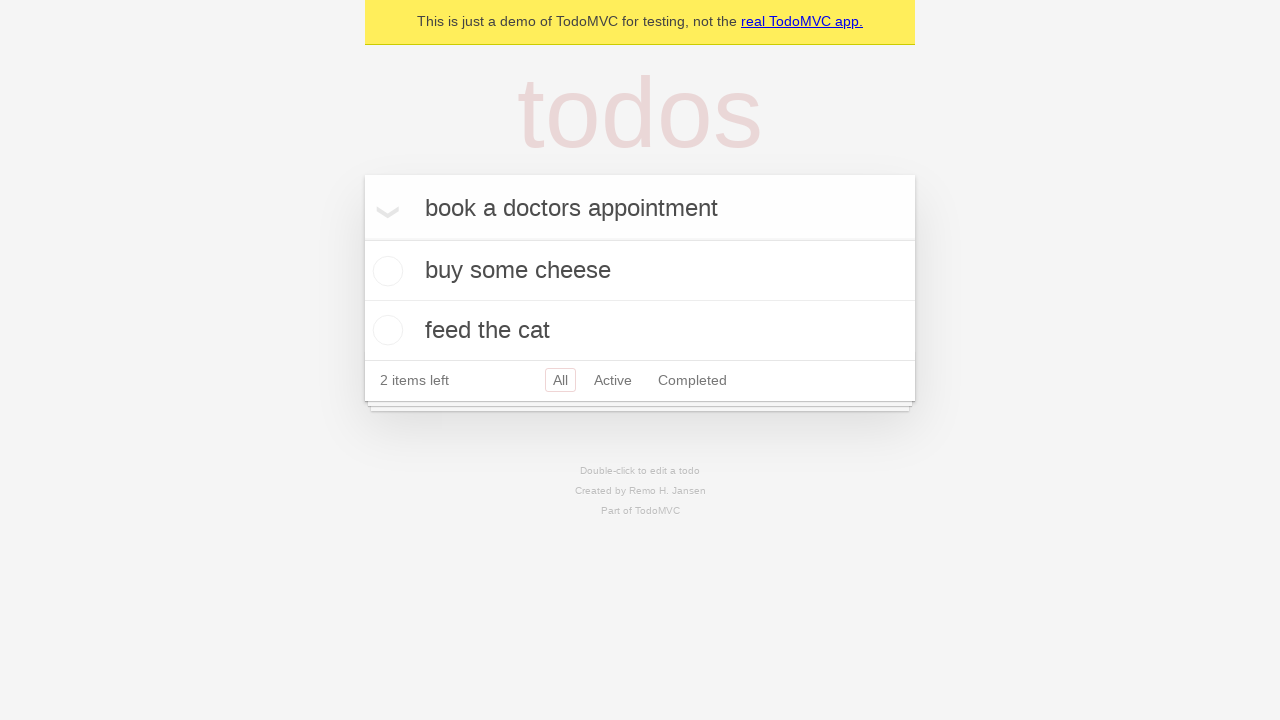

Pressed Enter to create third todo on .new-todo
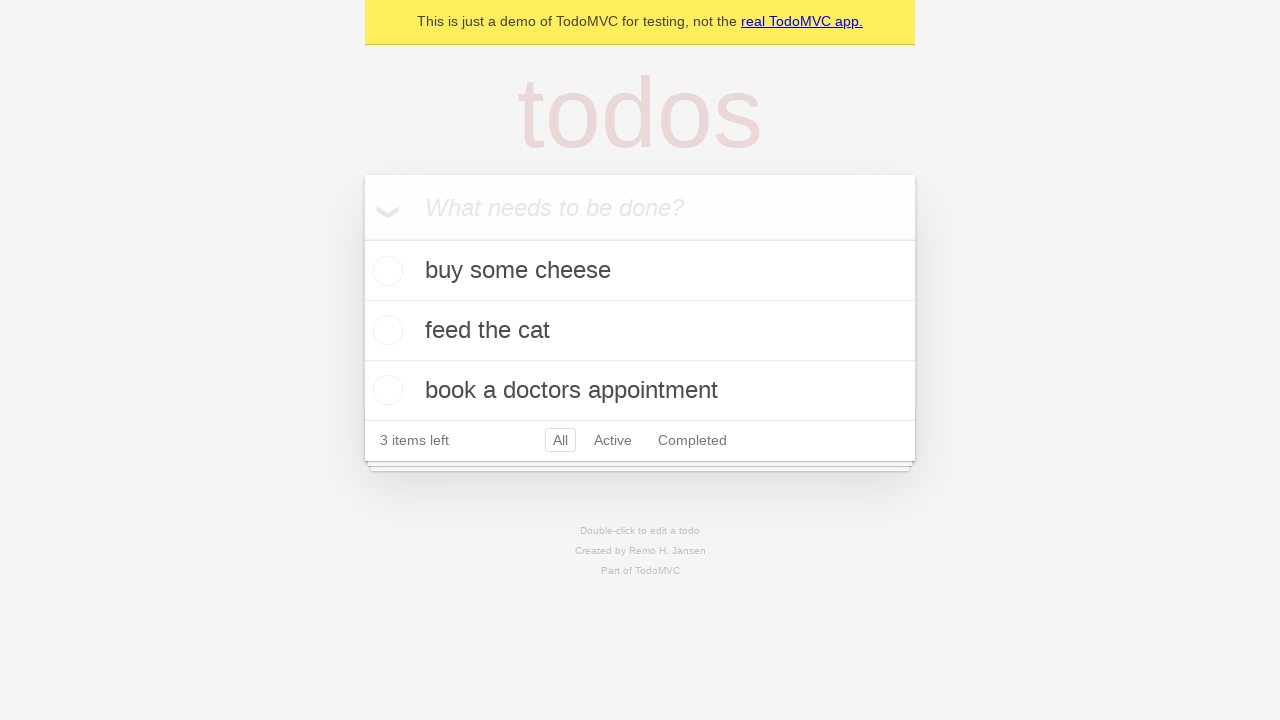

Waited for all three todos to appear in the list
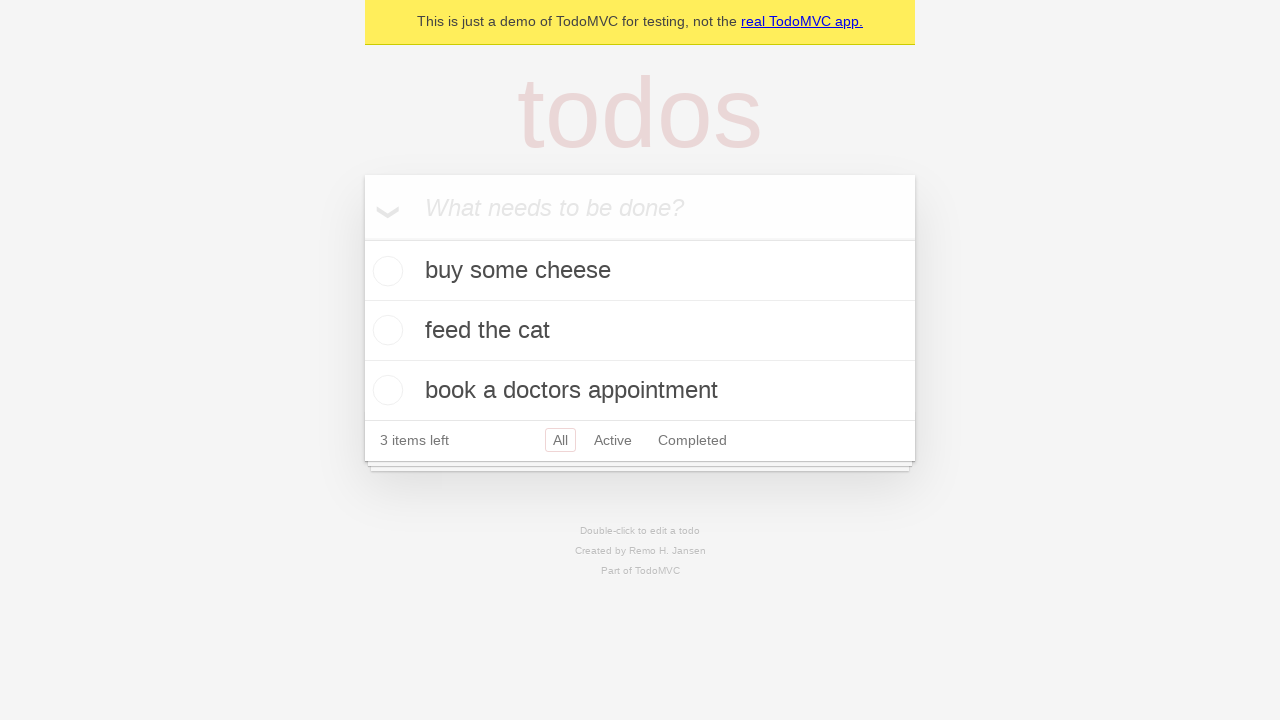

Checked the toggle-all checkbox to mark all todos as complete at (362, 238) on .toggle-all
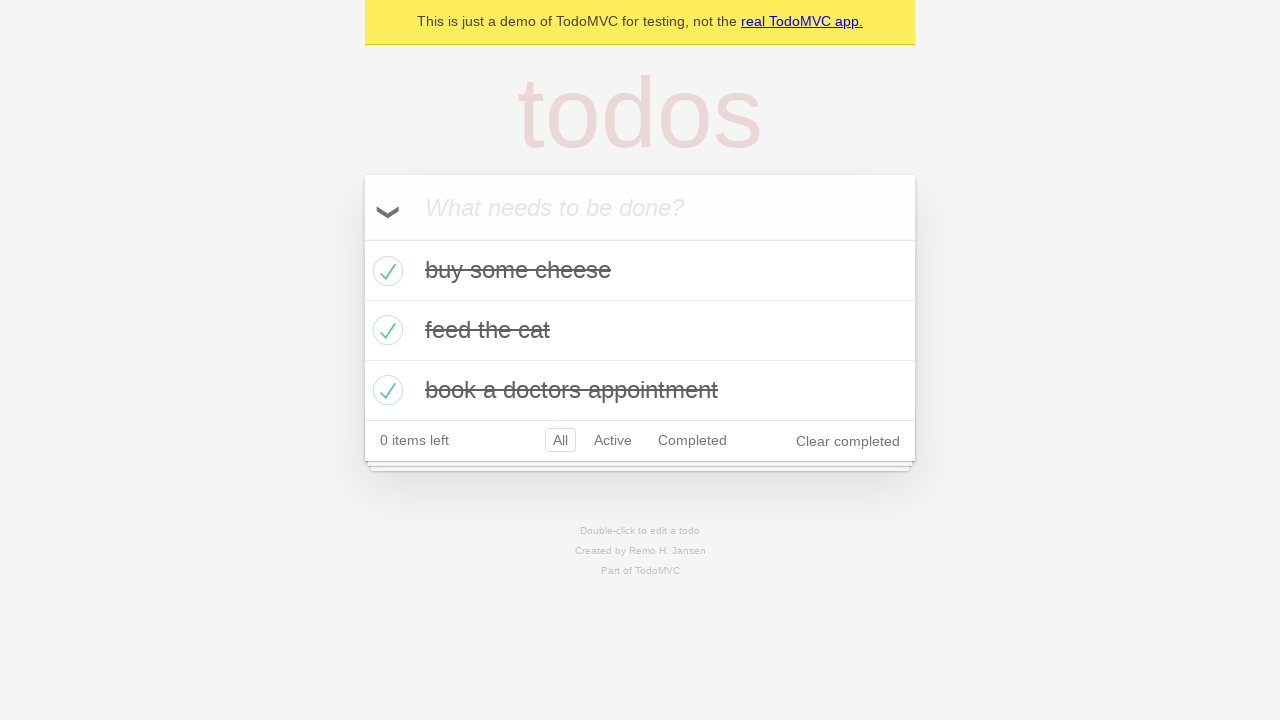

Unchecked the first todo to mark it as incomplete at (385, 271) on .todo-list li >> nth=0 >> .toggle
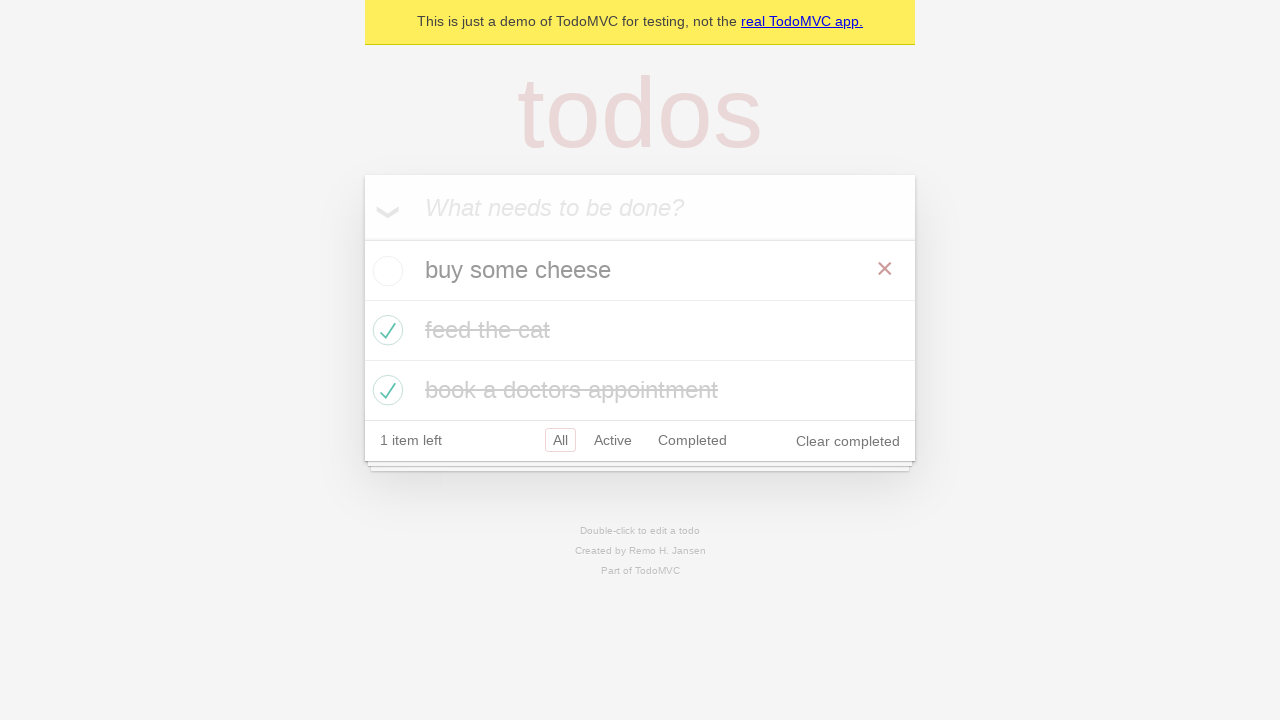

Checked the first todo again to mark it as complete at (385, 271) on .todo-list li >> nth=0 >> .toggle
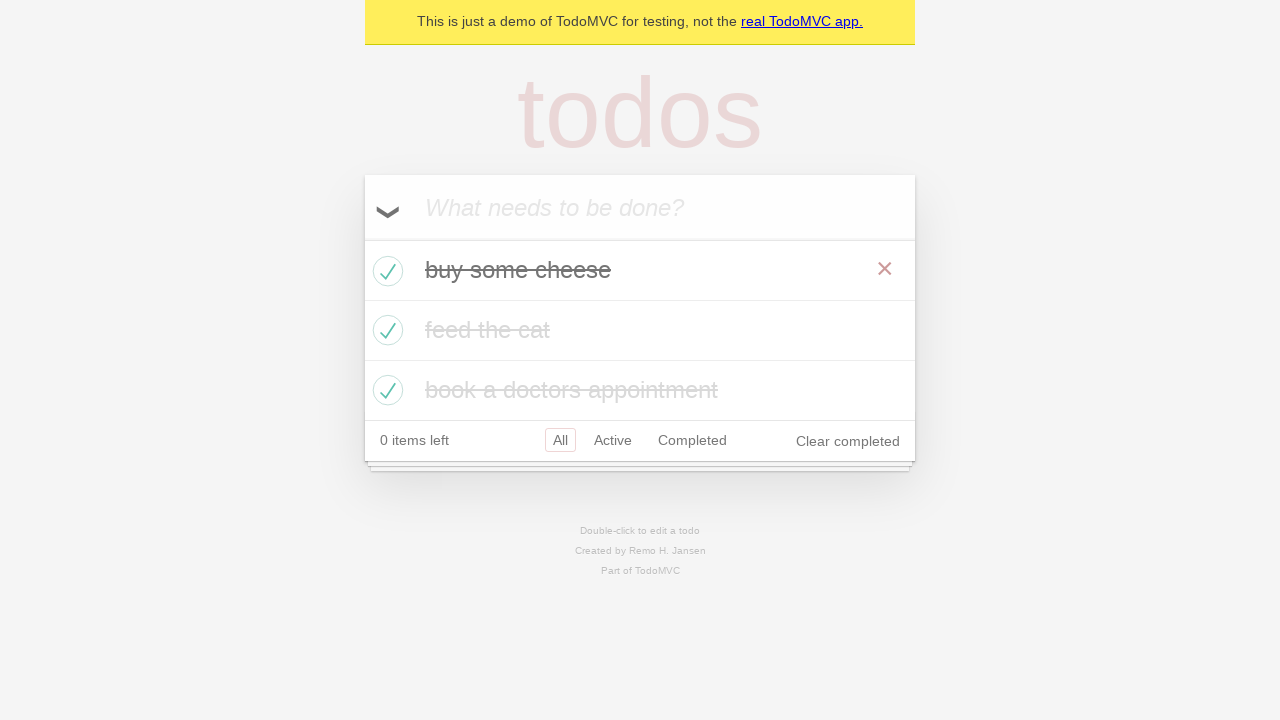

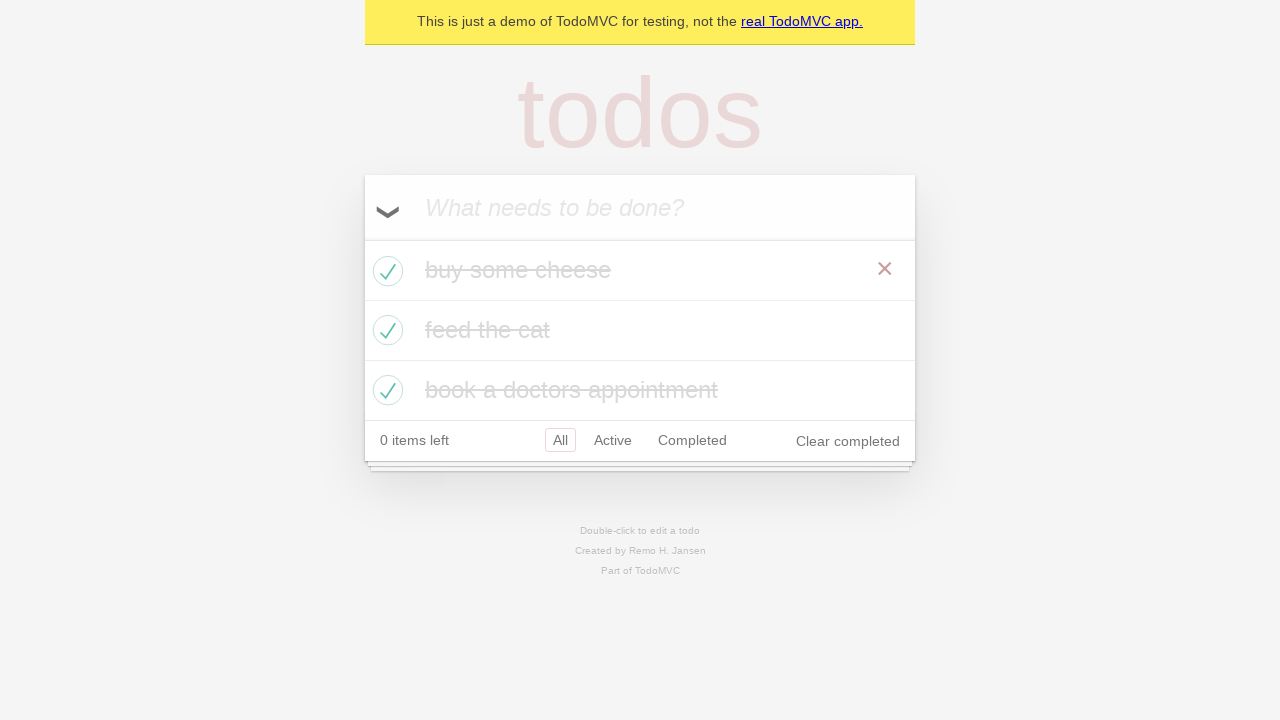